Tests a complete e-commerce purchase flow on the Saucedemo test site, including login, adding item to cart, and completing checkout

Starting URL: https://www.saucedemo.com/

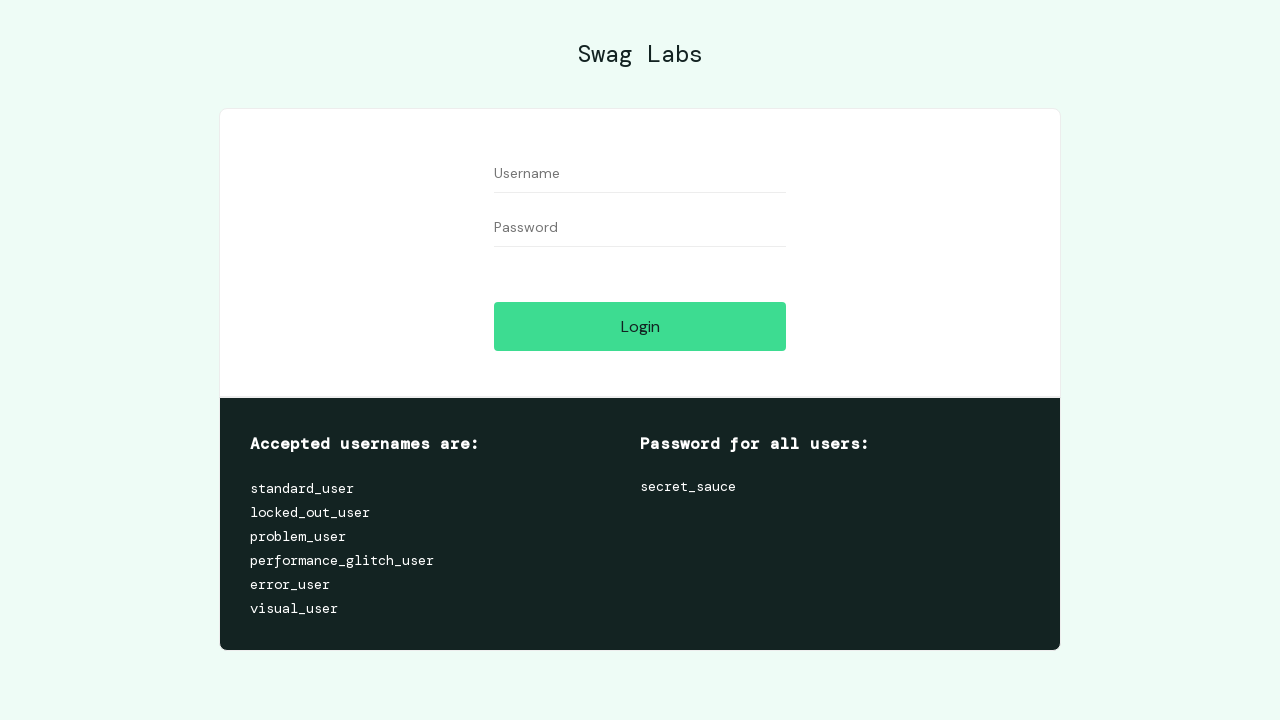

Verified page title is 'Swag Labs'
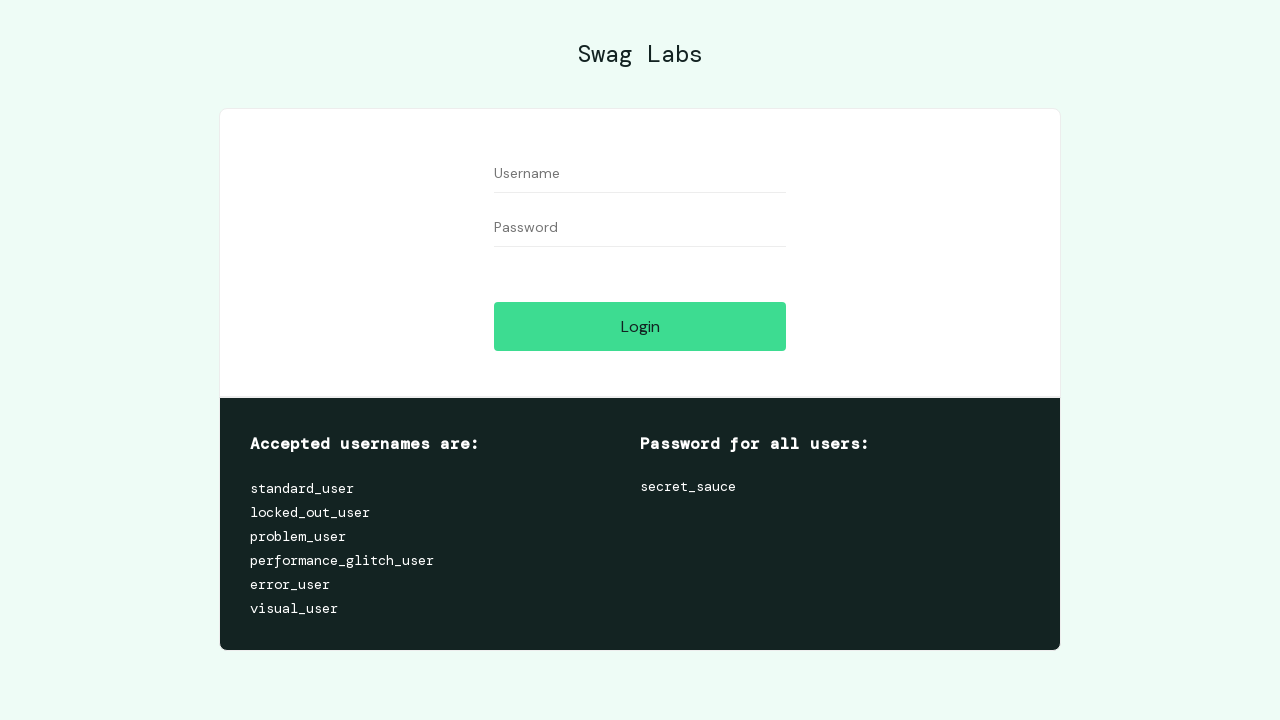

Filled username field with 'standard_user' on #user-name
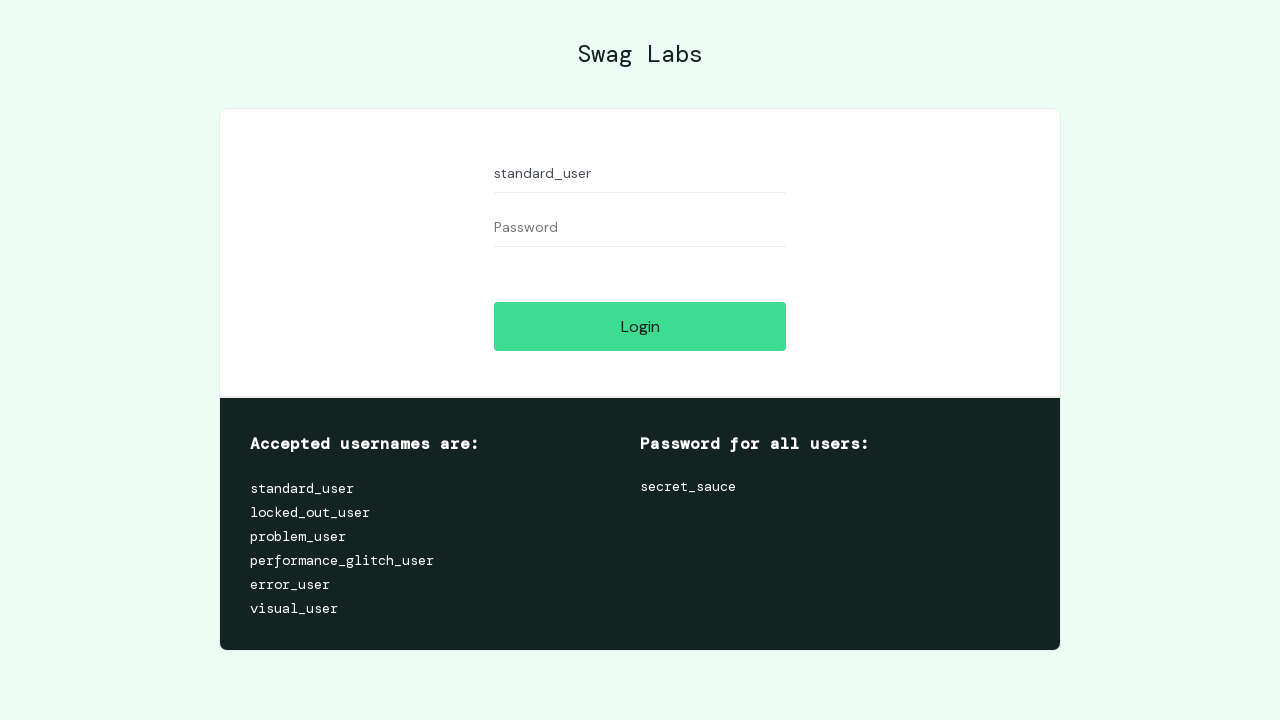

Filled password field with 'secret_sauce' on #password
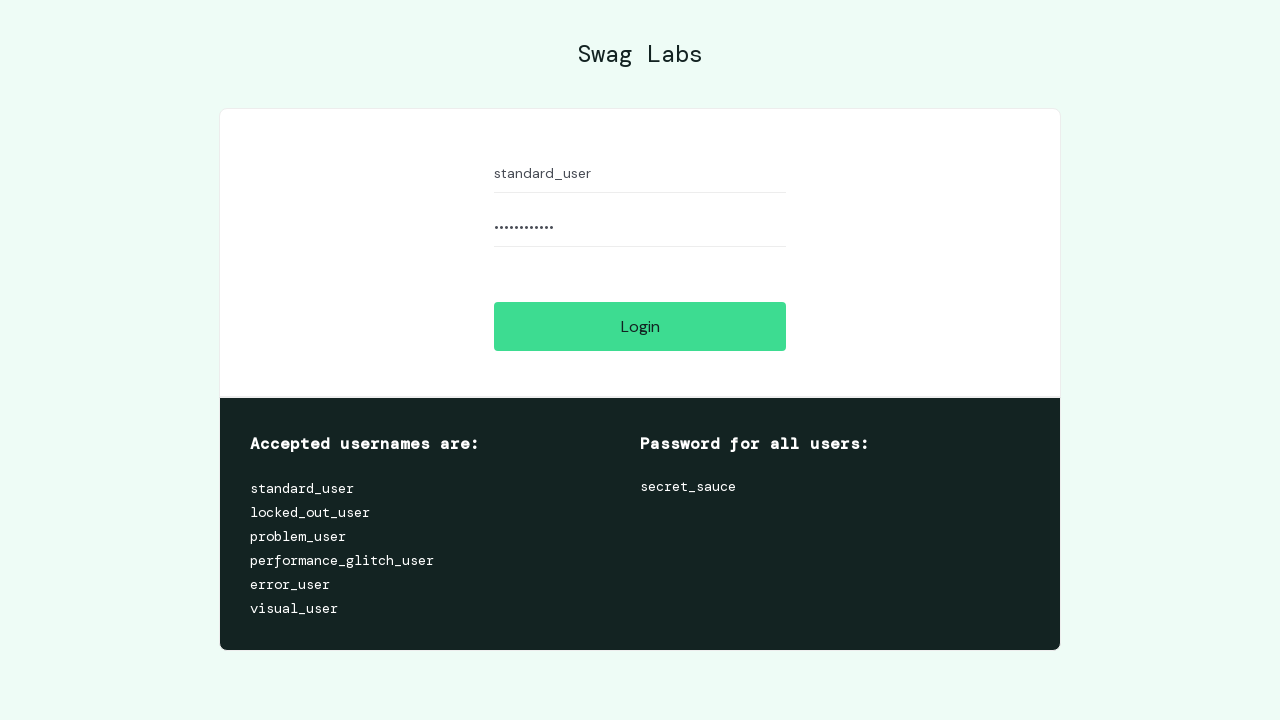

Clicked login button at (640, 326) on #login-button
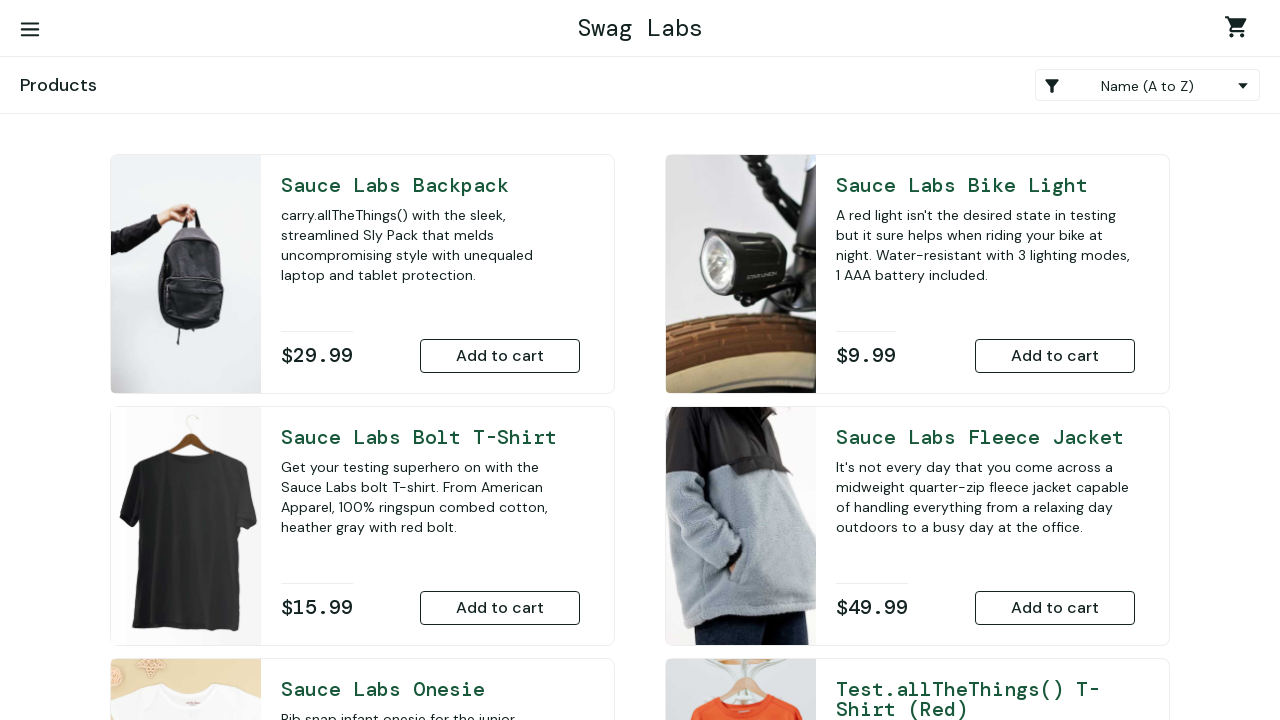

Added Sauce Labs Backpack to cart at (500, 356) on #add-to-cart-sauce-labs-backpack
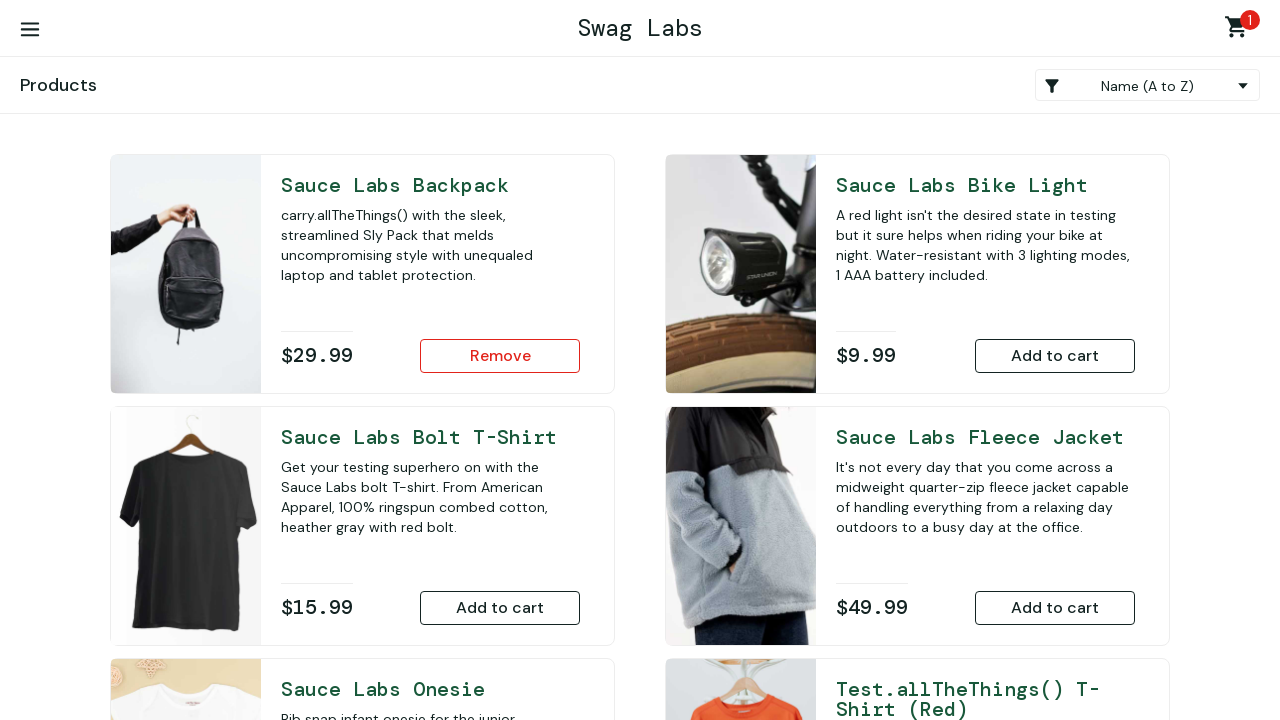

Navigated to shopping cart at (1240, 30) on a[data-test='shopping-cart-link']
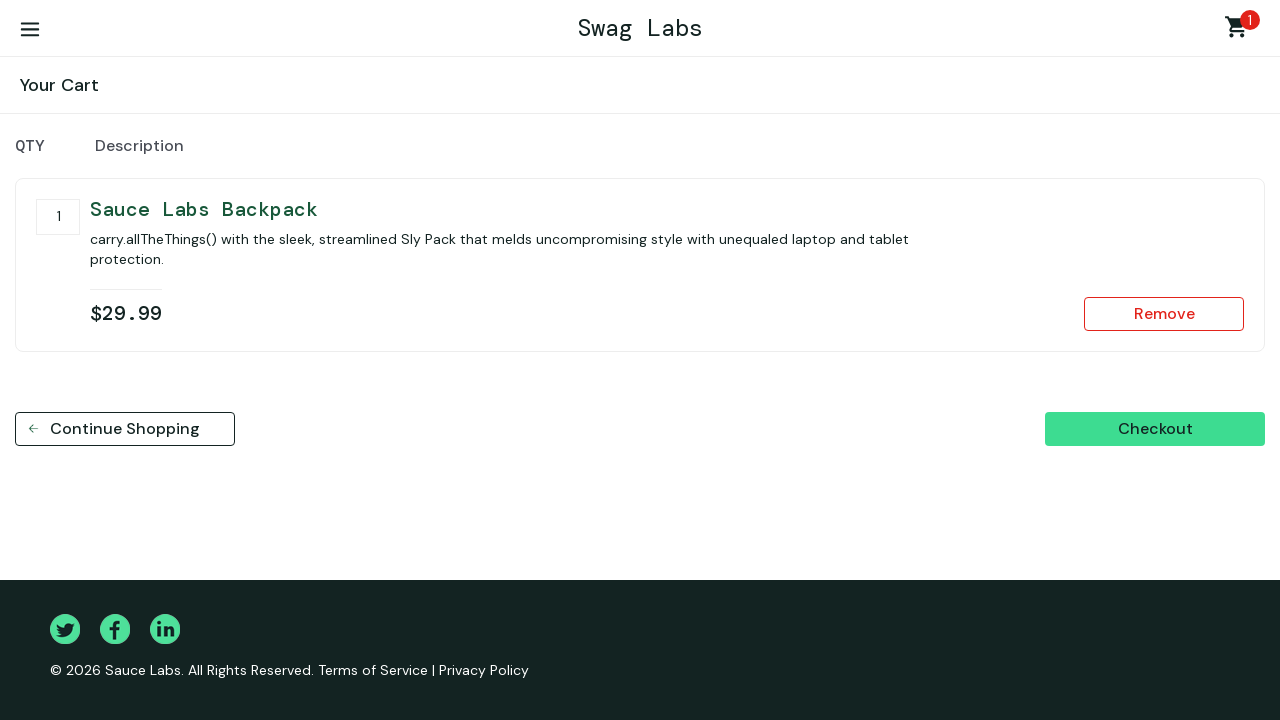

Clicked checkout button at (1155, 429) on #checkout
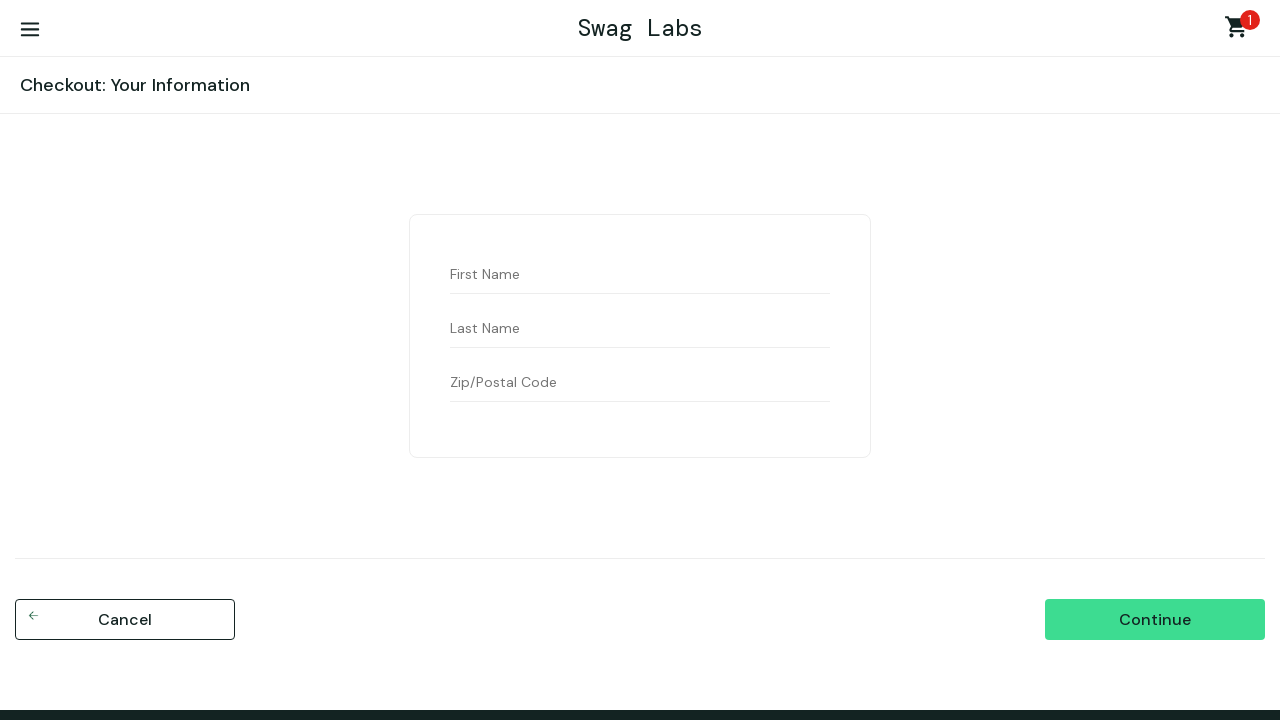

Filled first name field with 'Ambuj' on #first-name
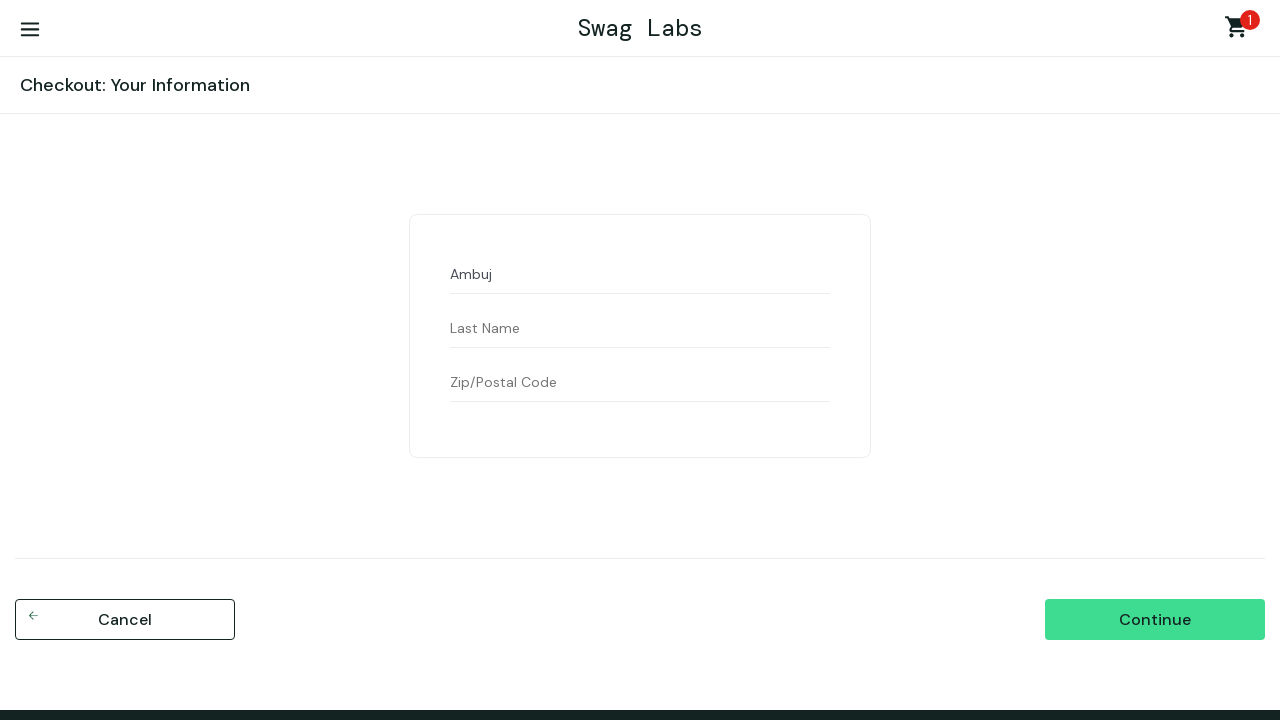

Filled last name field with 'Srivastava' on #last-name
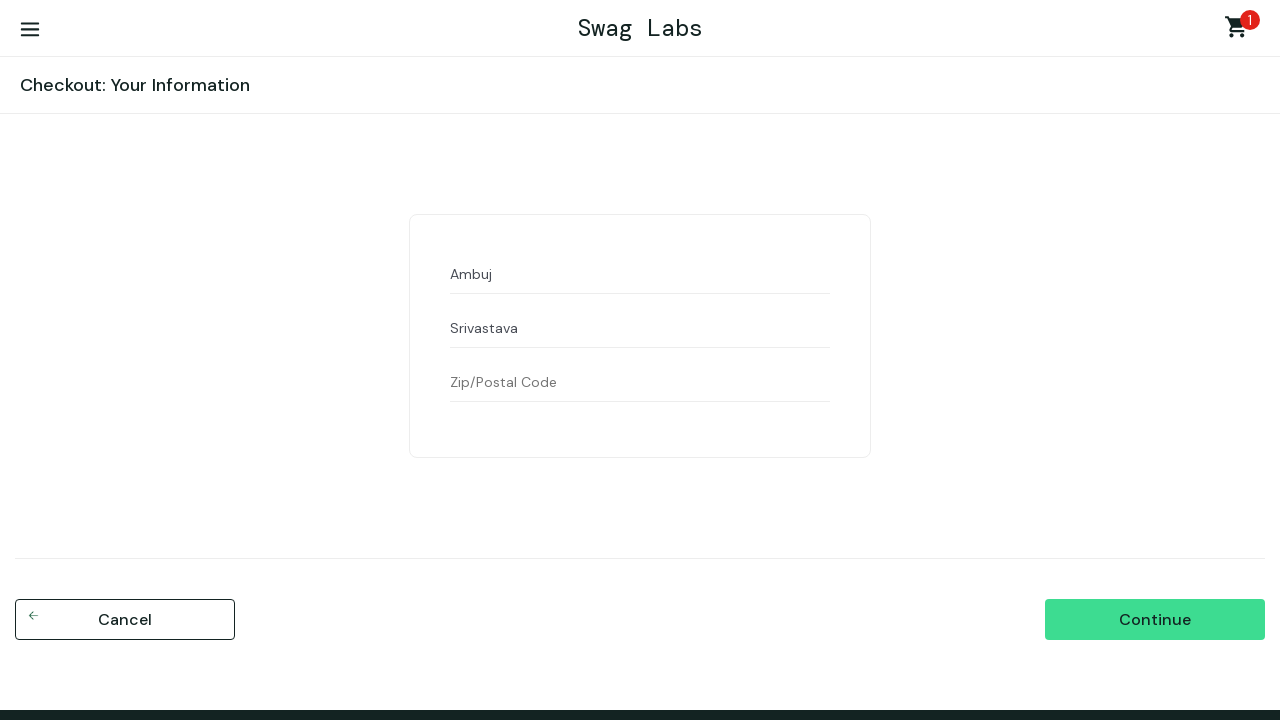

Filled postal code field with '274304' on #postal-code
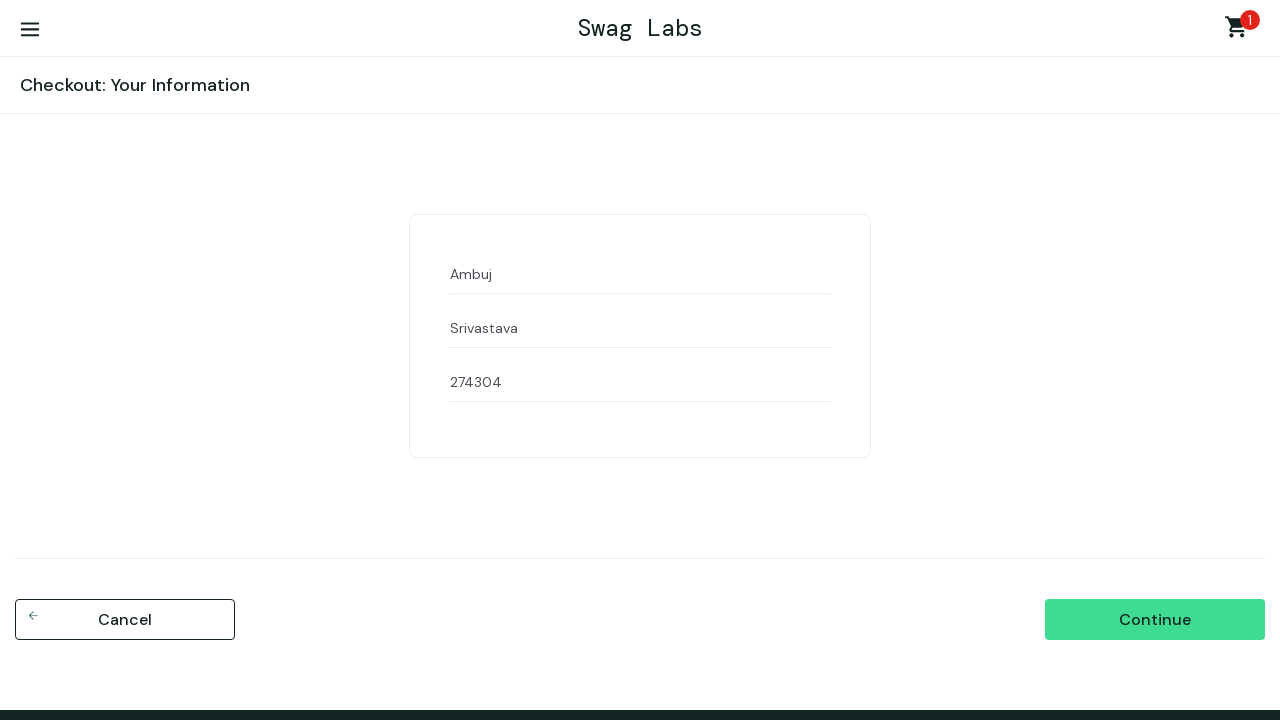

Clicked continue button to proceed to order summary at (1155, 620) on #continue
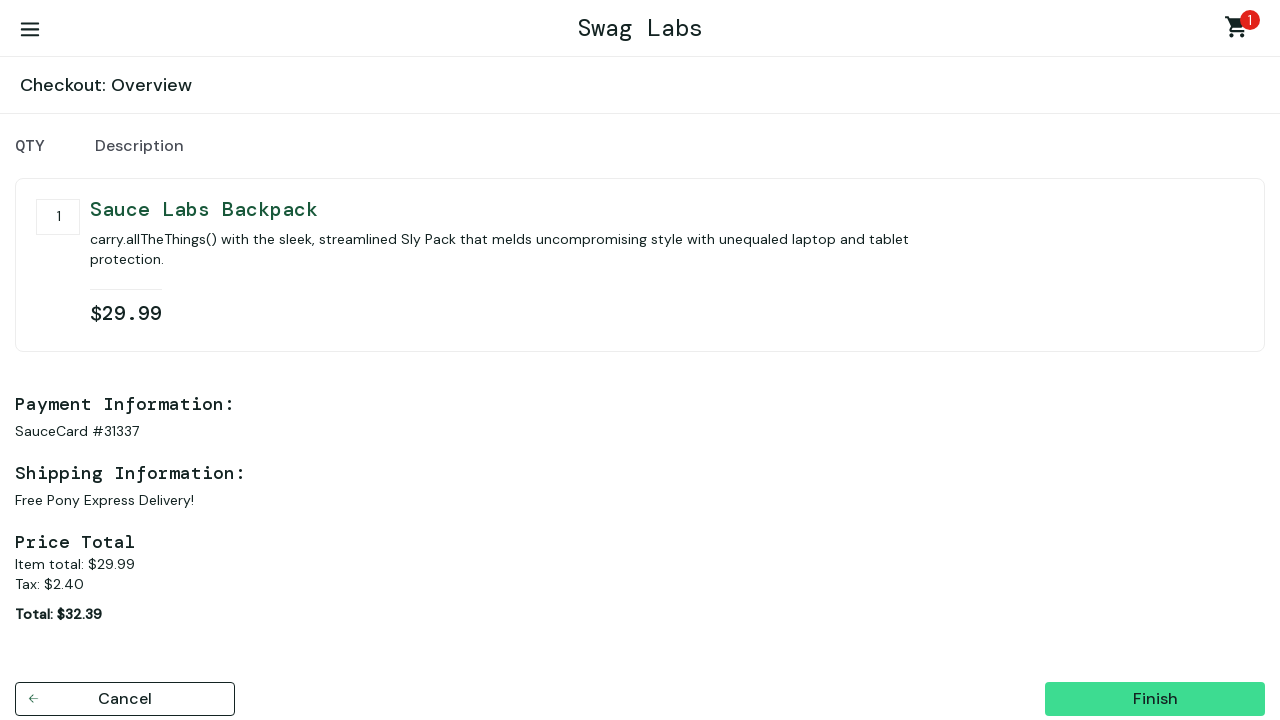

Clicked finish button to complete purchase at (1155, 699) on #finish
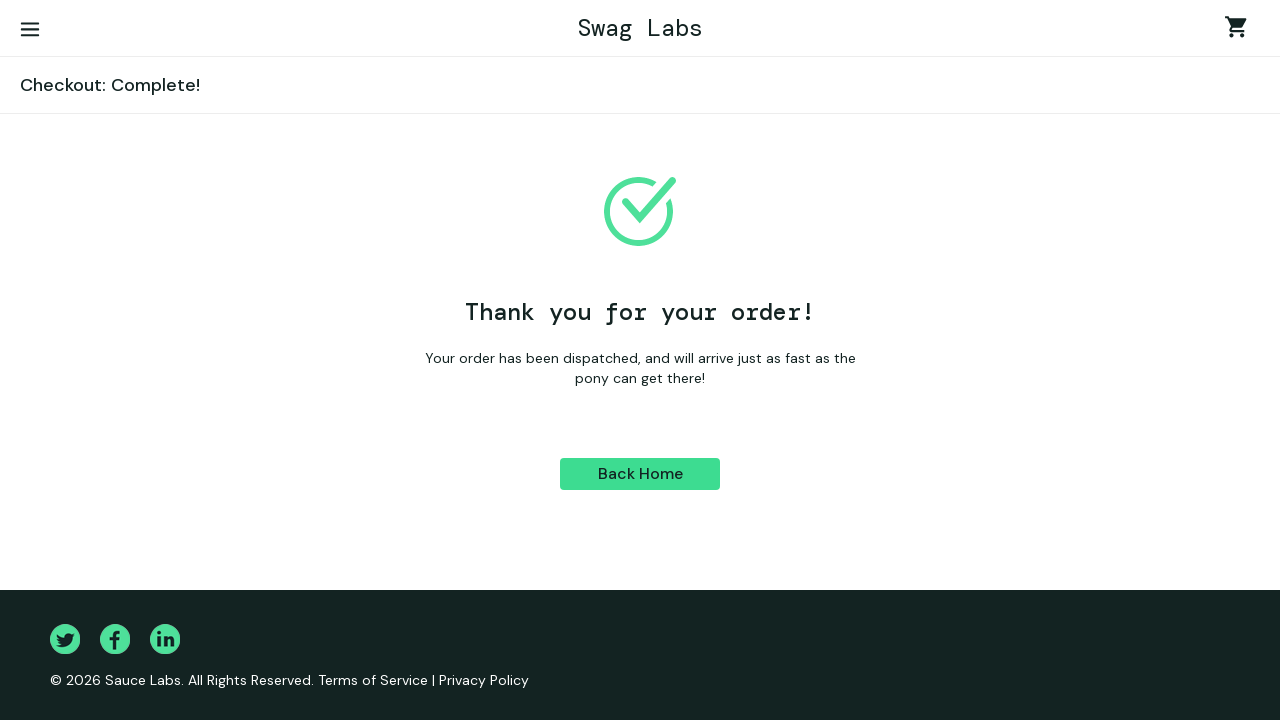

Order confirmation page loaded successfully
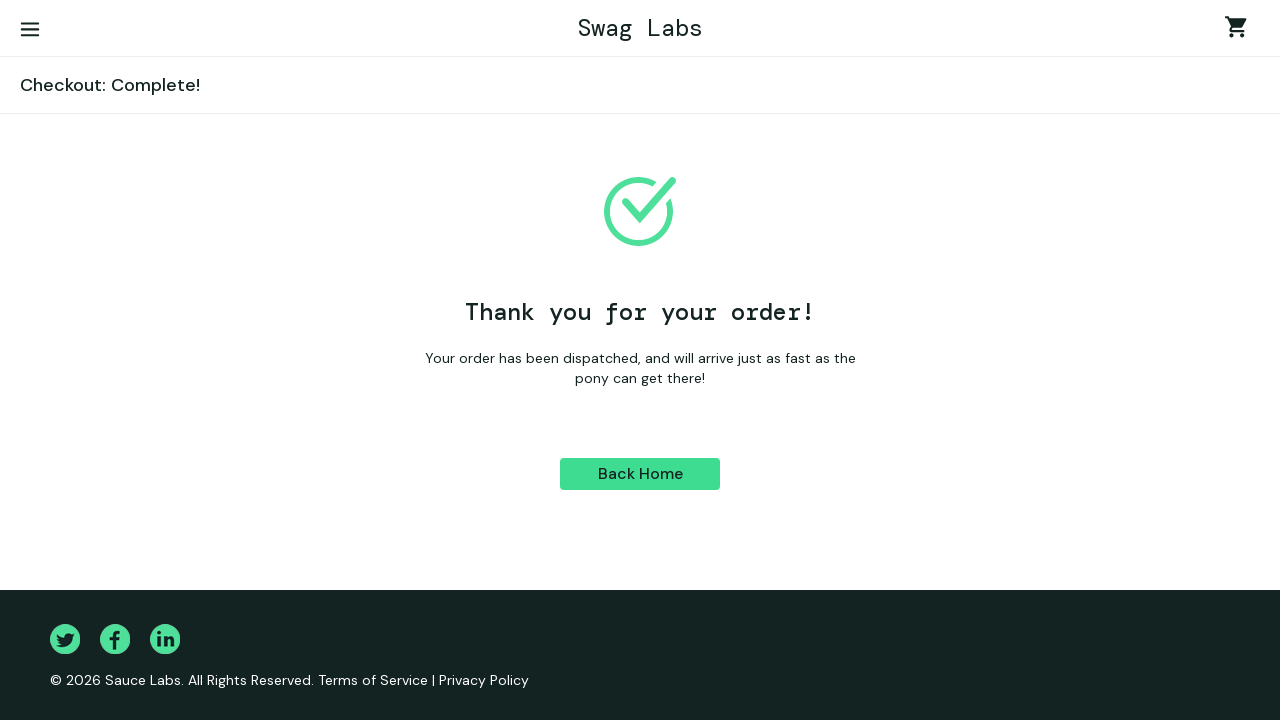

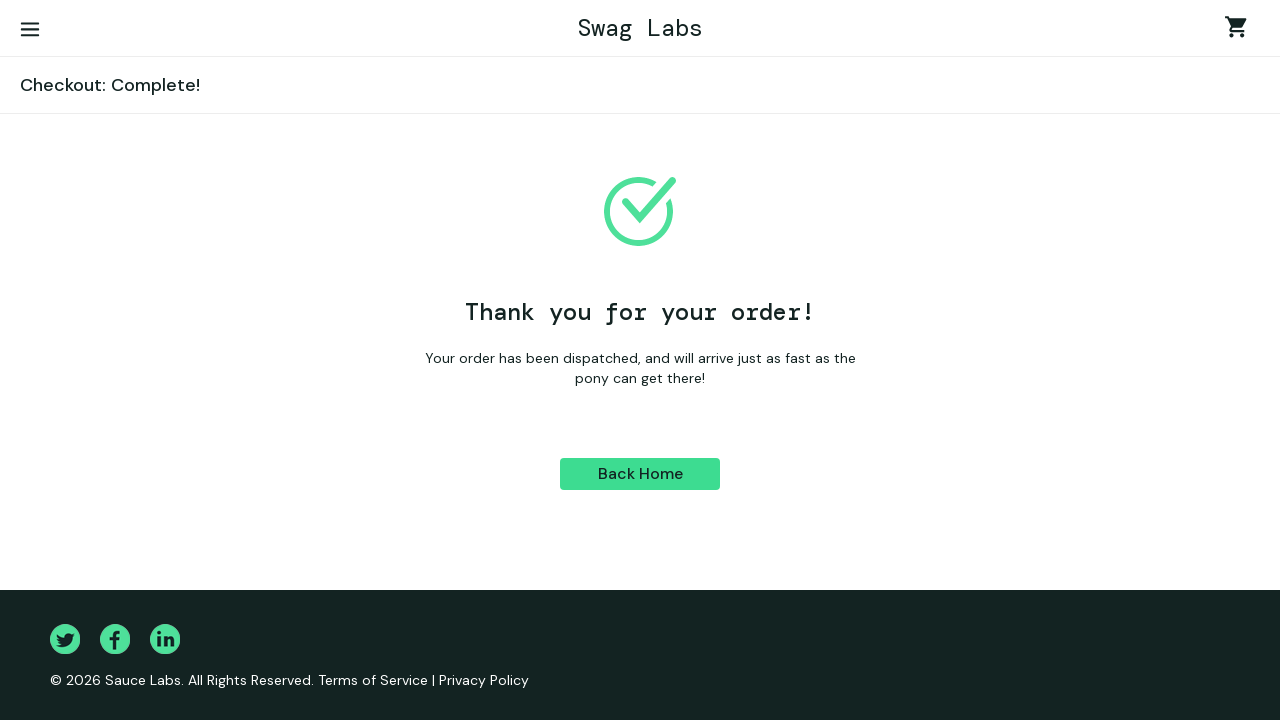